Tests user registration and login flow by filling a sign-up form with generated data, creating an account, then logging in with the same credentials to verify the account was created successfully

Starting URL: https://www.testotomasyonu.com

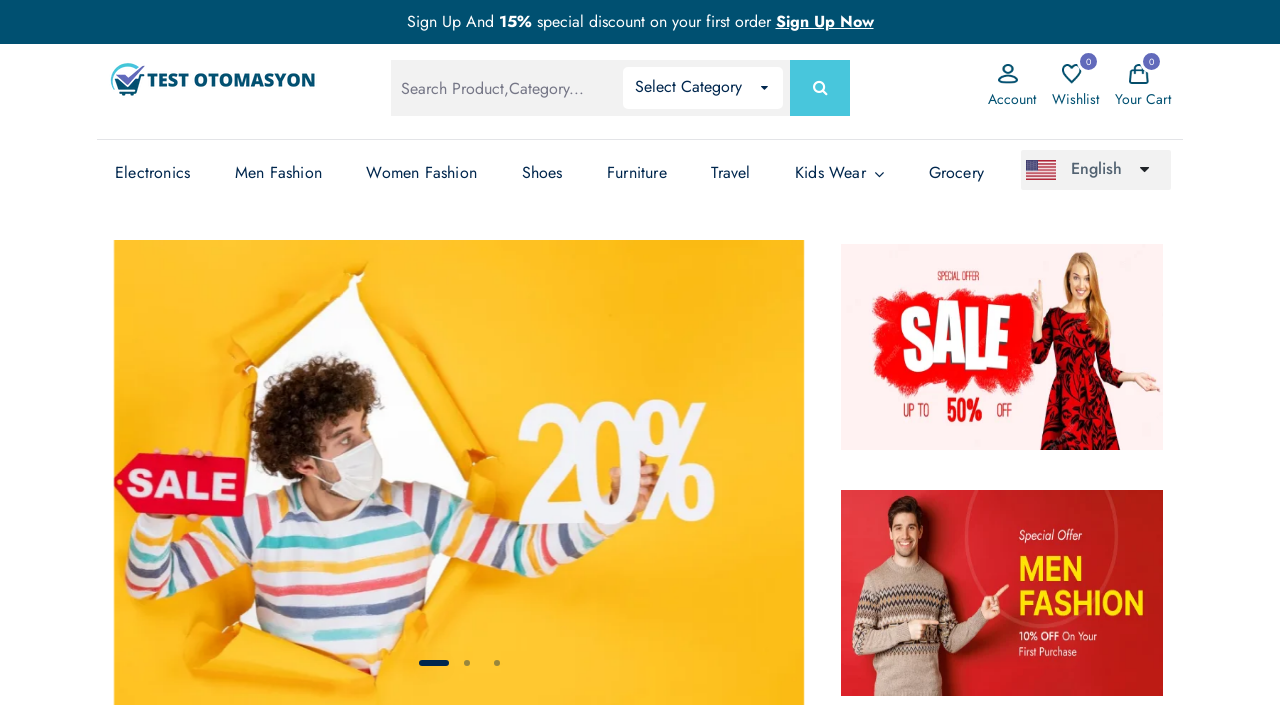

Clicked on Account menu link at (1012, 99) on (//span[@class='menu-icon-text'])[1]
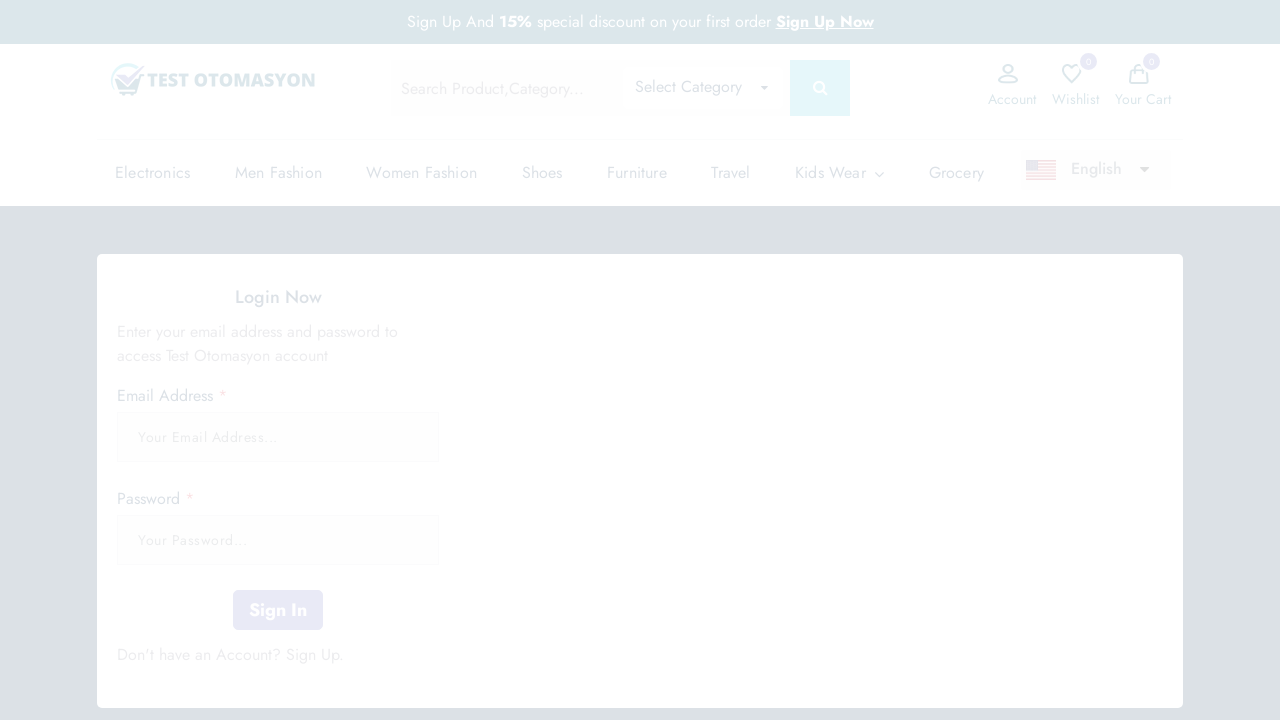

Clicked on Sign Up link to open registration form at (312, 360) on xpath=//*[@class='sign-up ']
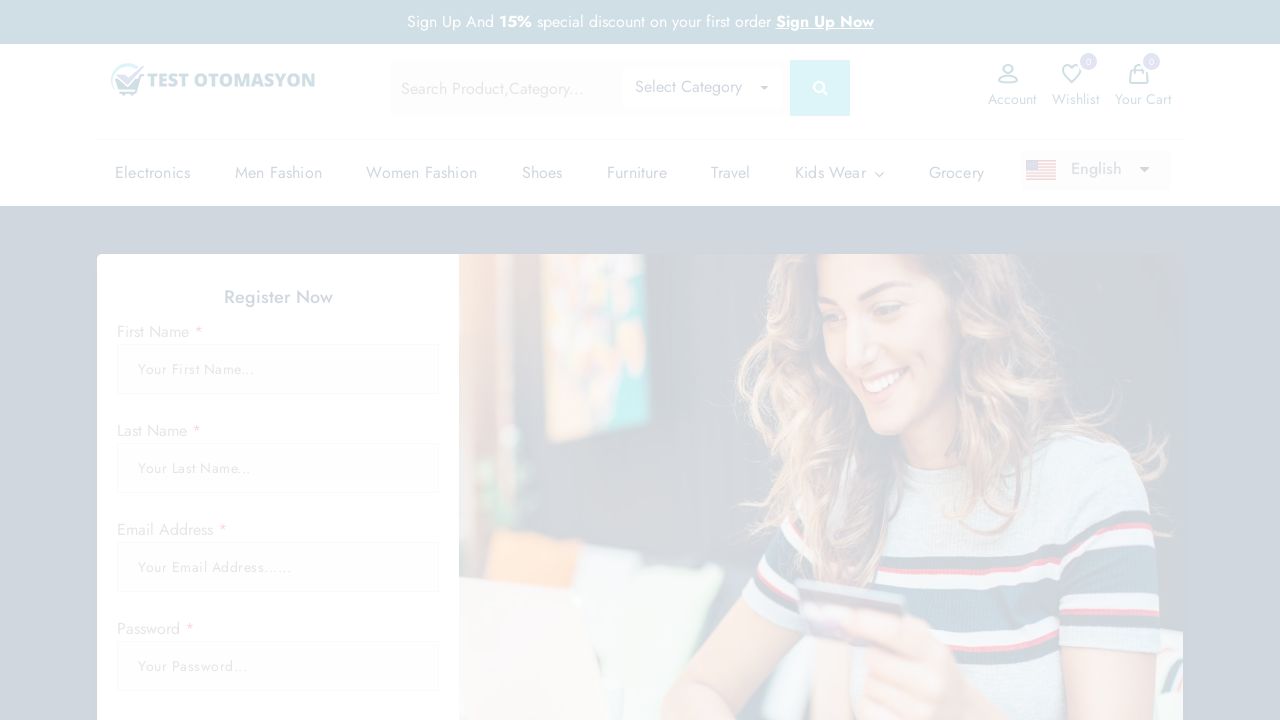

Generated fake registration data: John509 Smith415, testuser2562@example.com
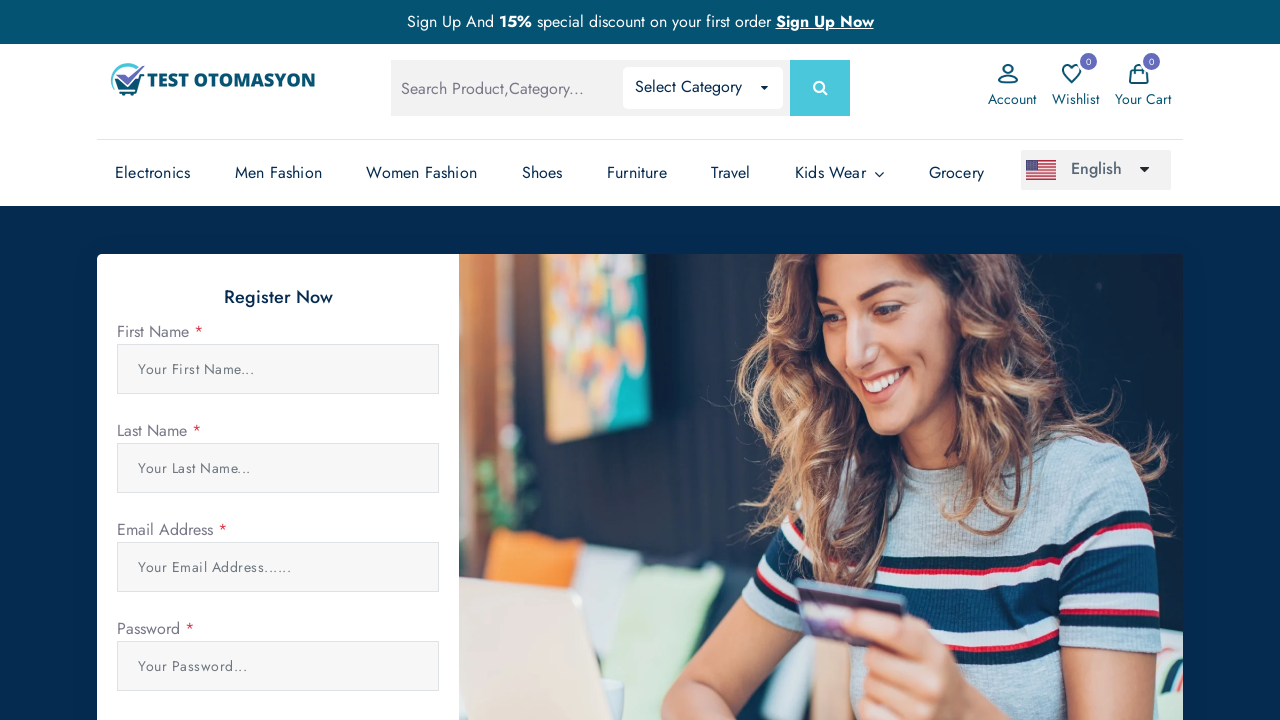

Clicked on first name field at (278, 369) on #firstName
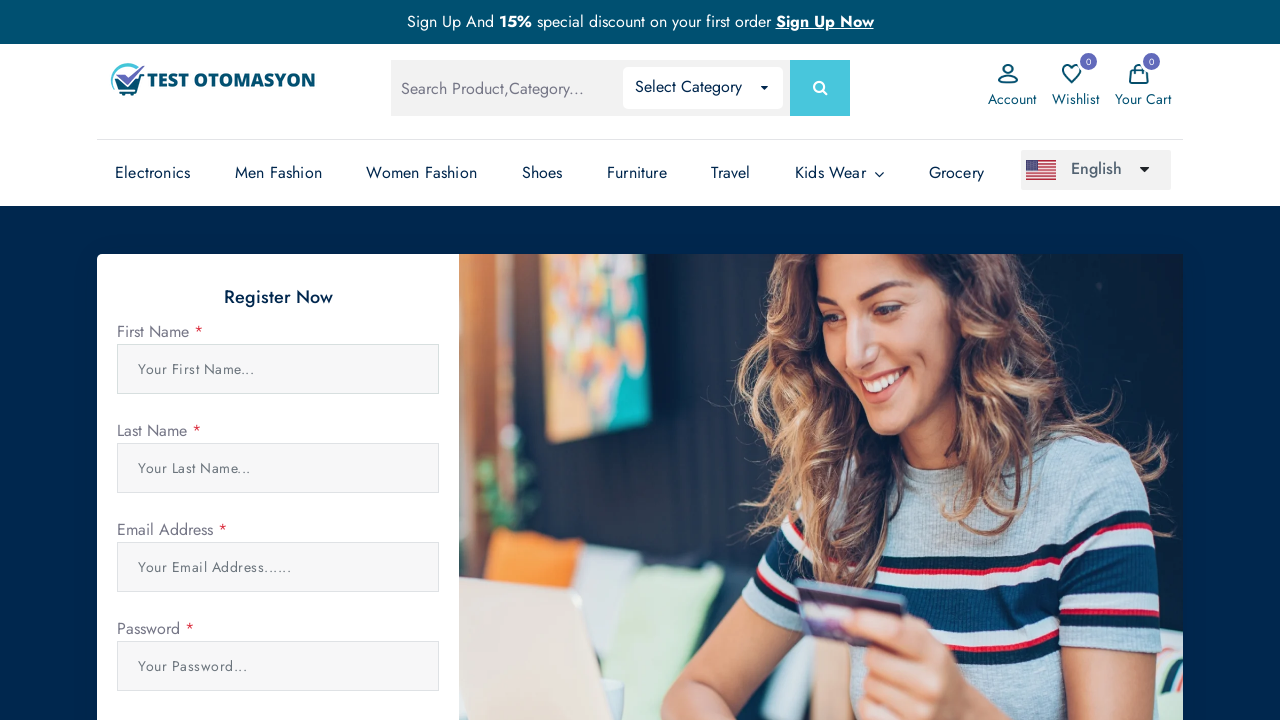

Entered first name: John509
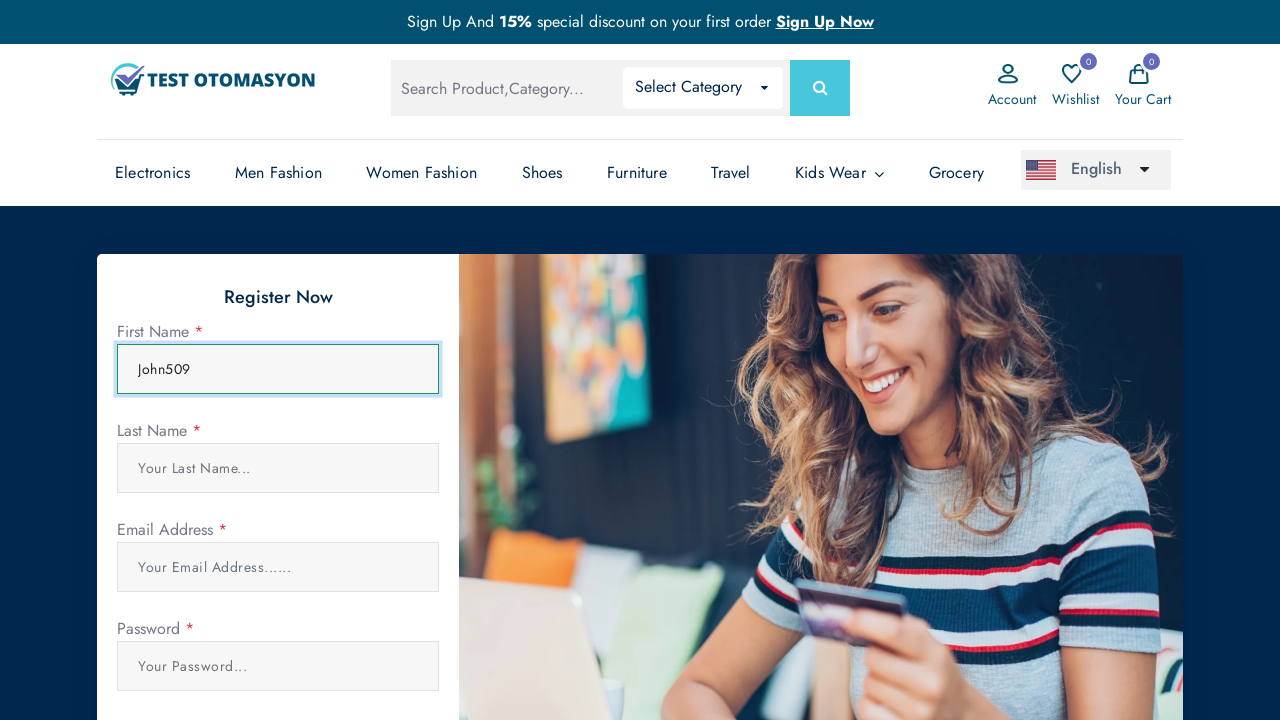

Pressed Tab to move to last name field
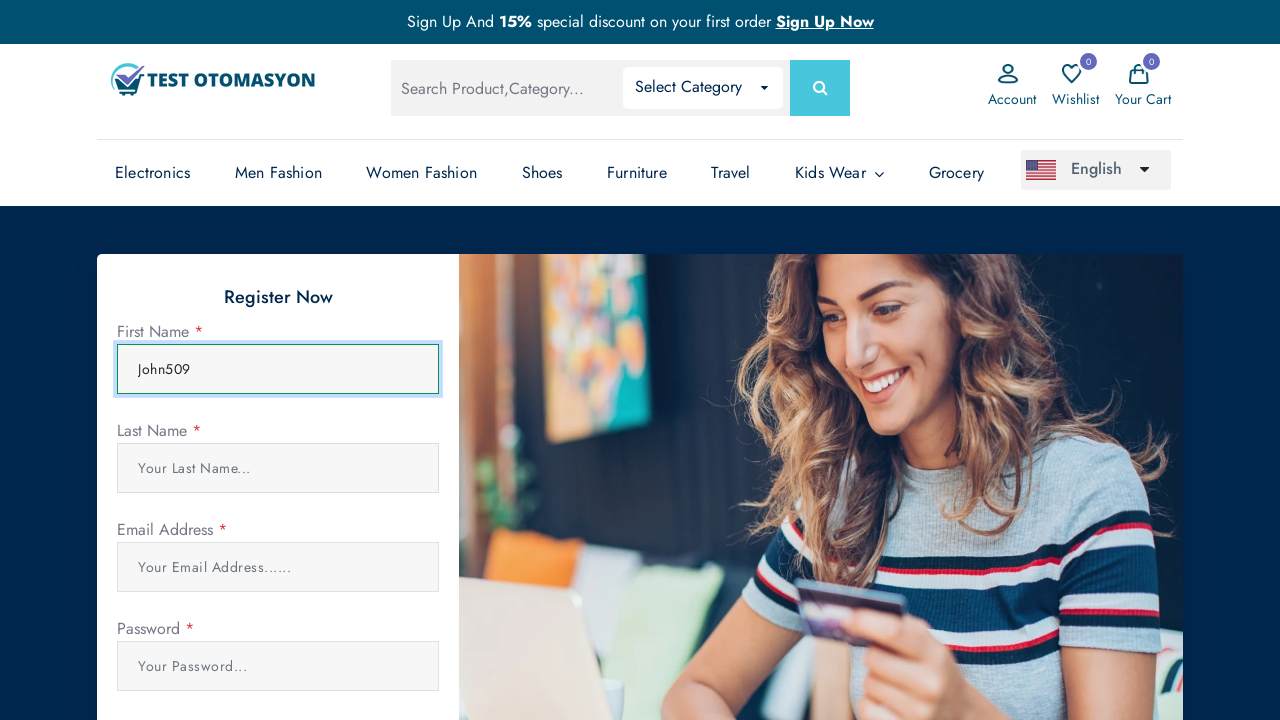

Entered last name: Smith415
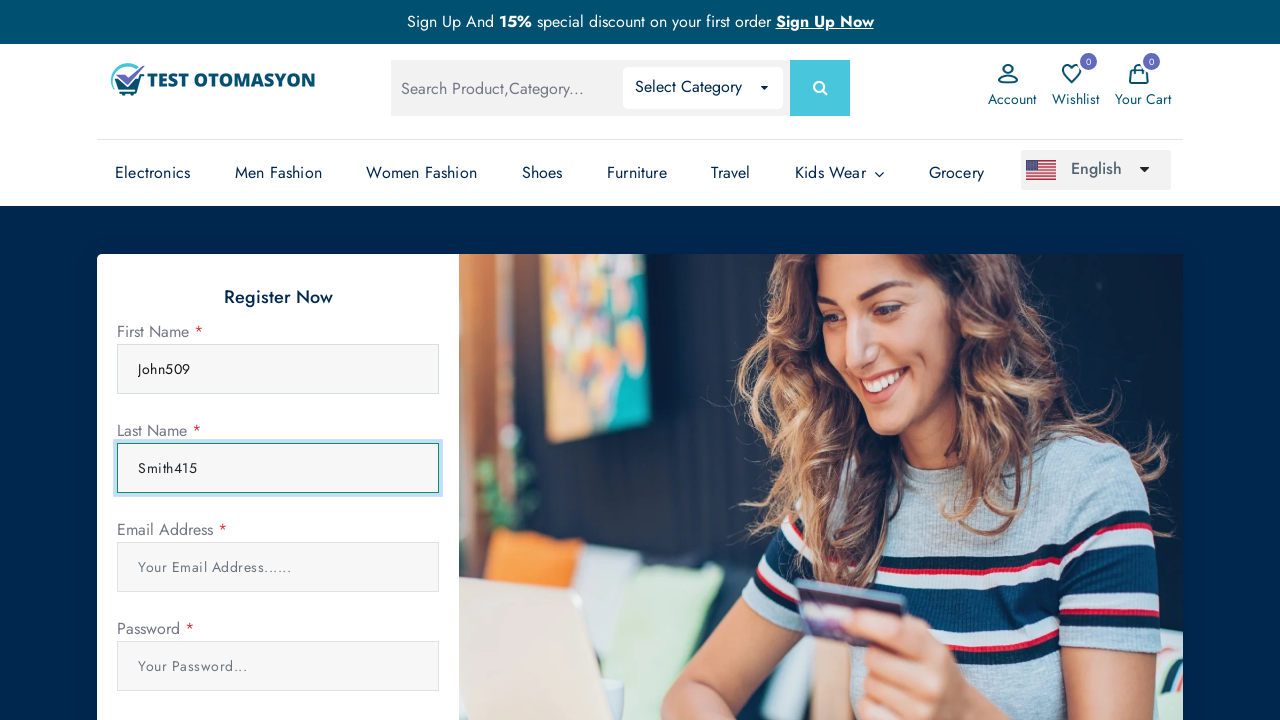

Pressed Tab to move to email field
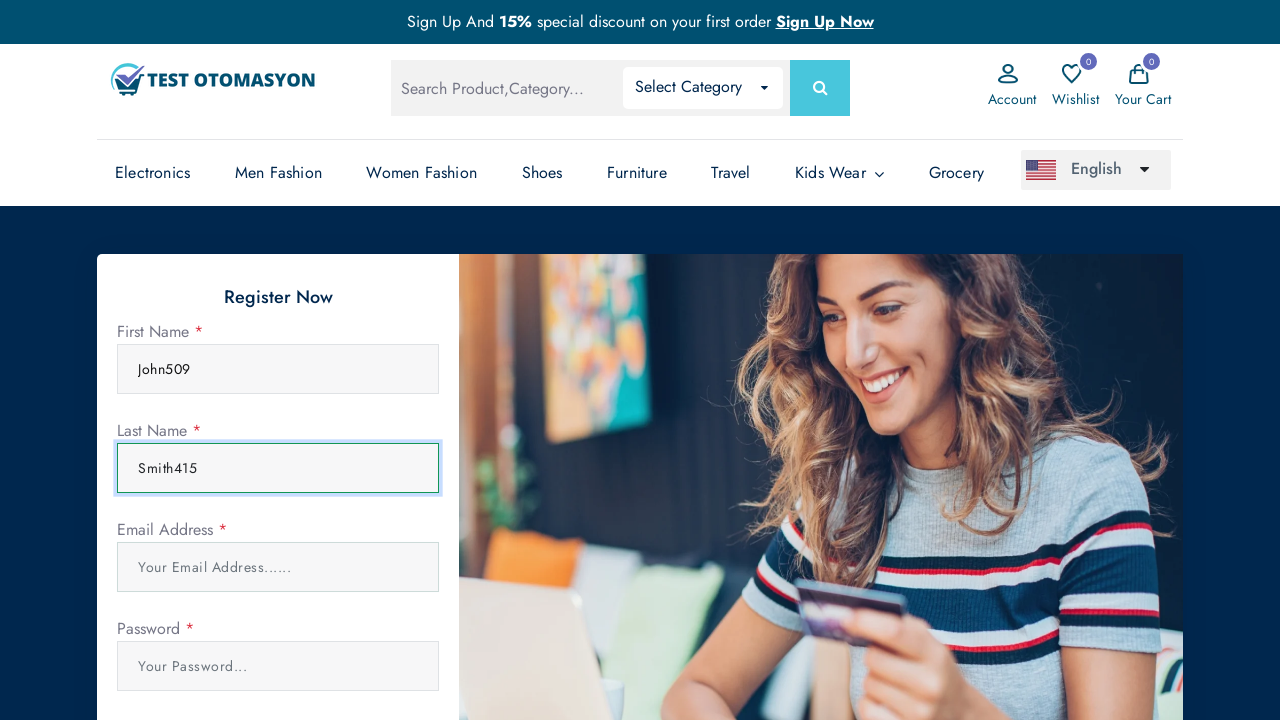

Entered email: testuser2562@example.com
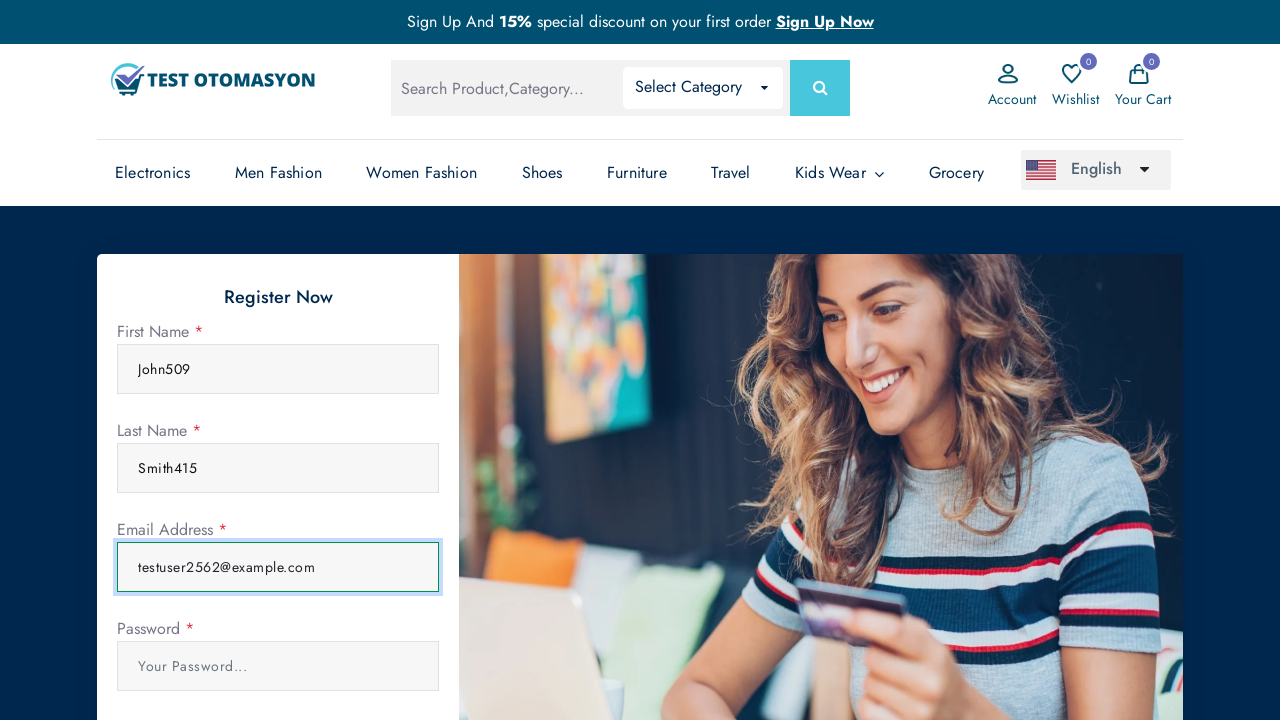

Pressed Tab to move to password field
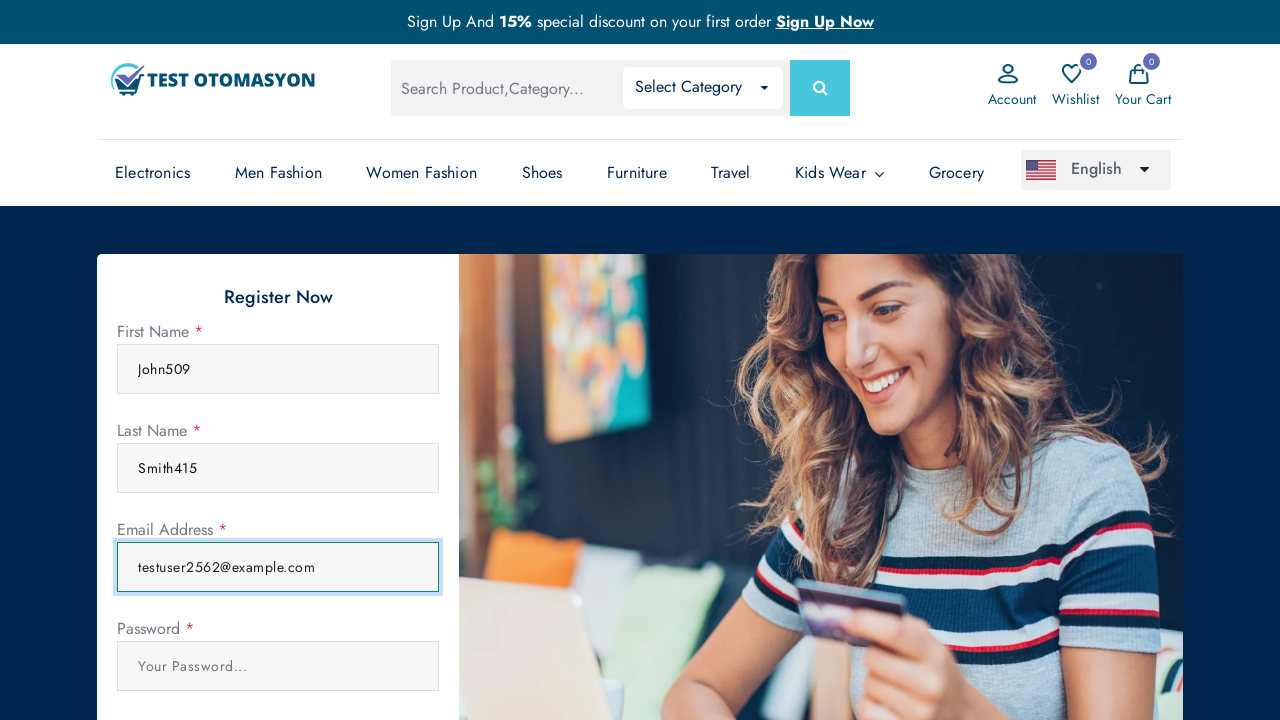

Entered password
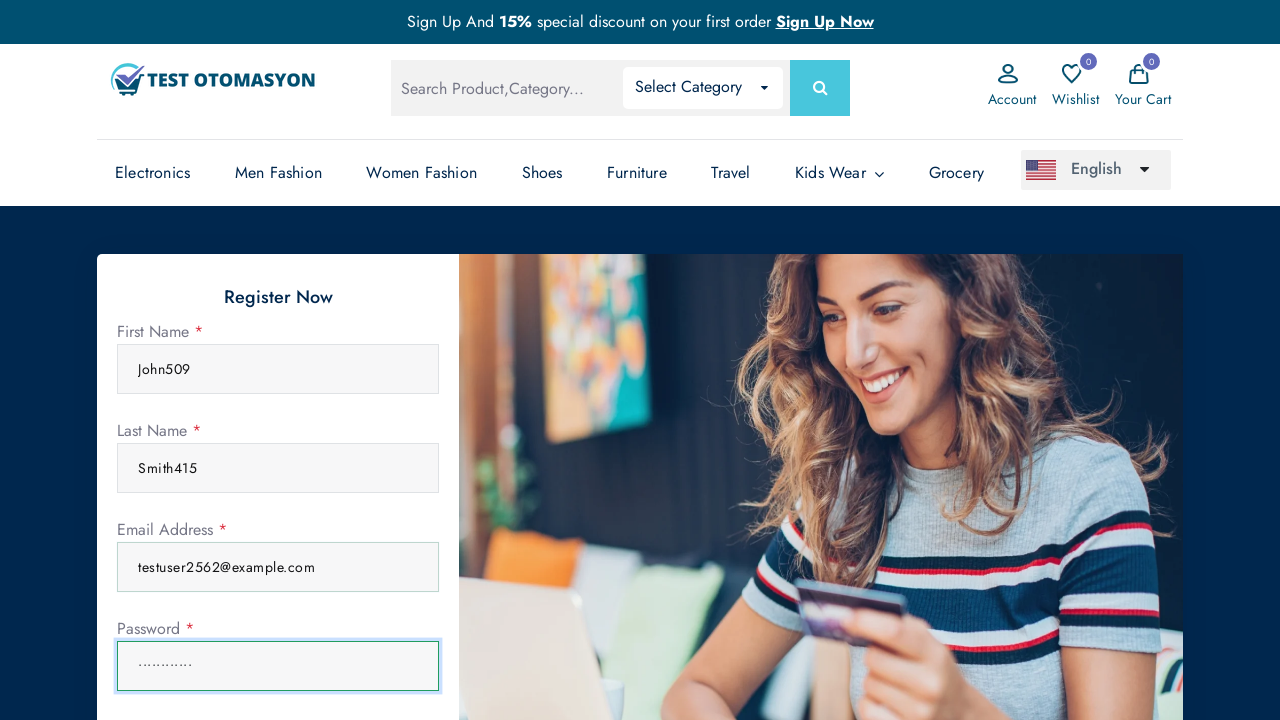

Pressed Tab to move to confirm password field
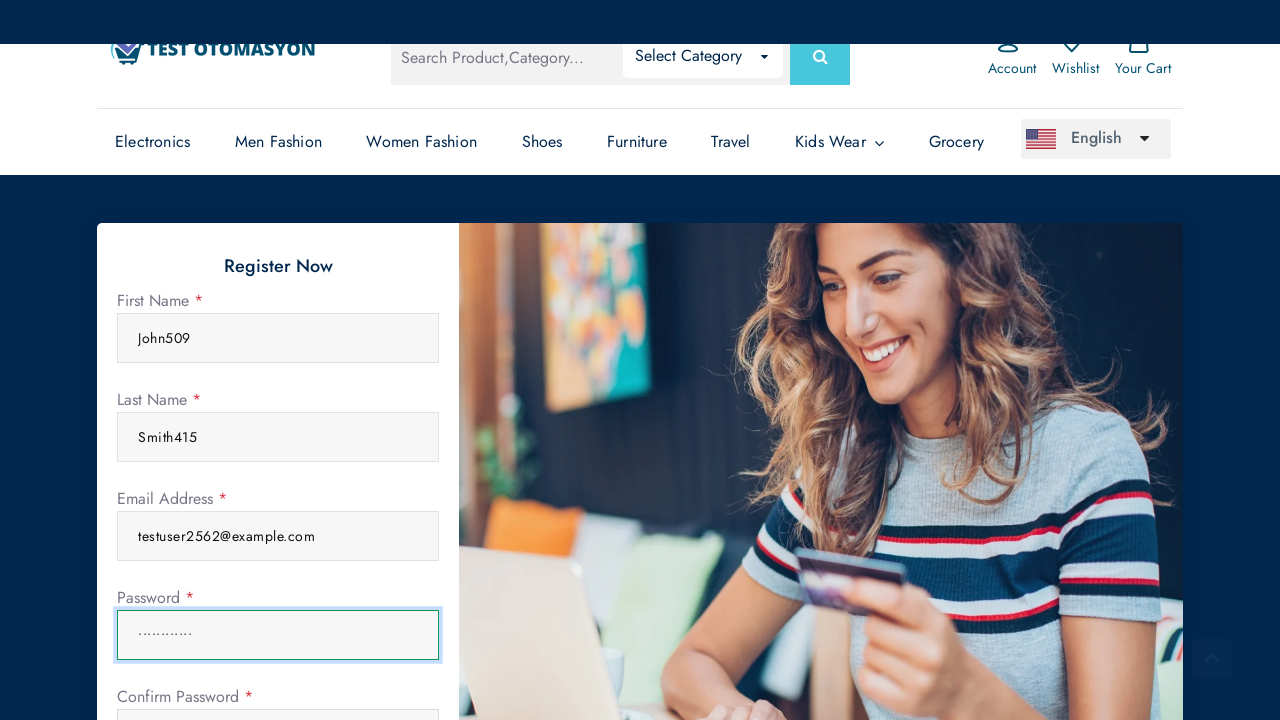

Entered password confirmation
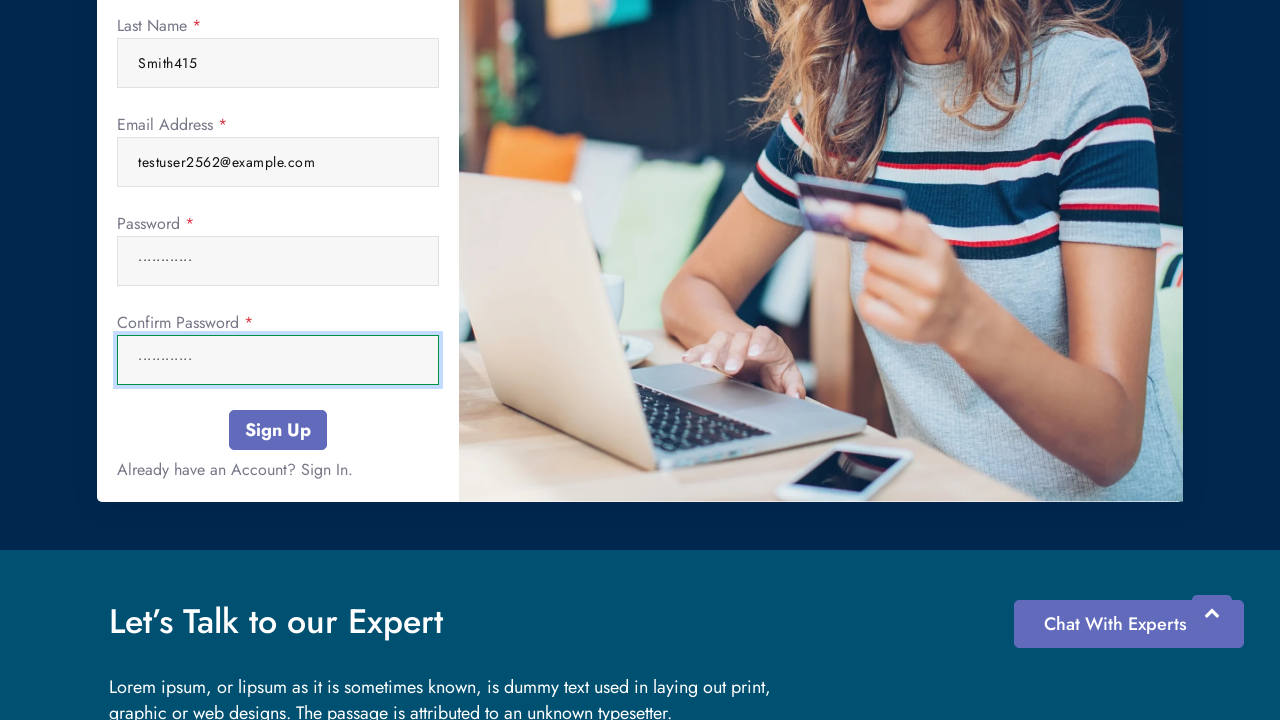

Clicked submit button to create account at (278, 430) on #btn-submit-form
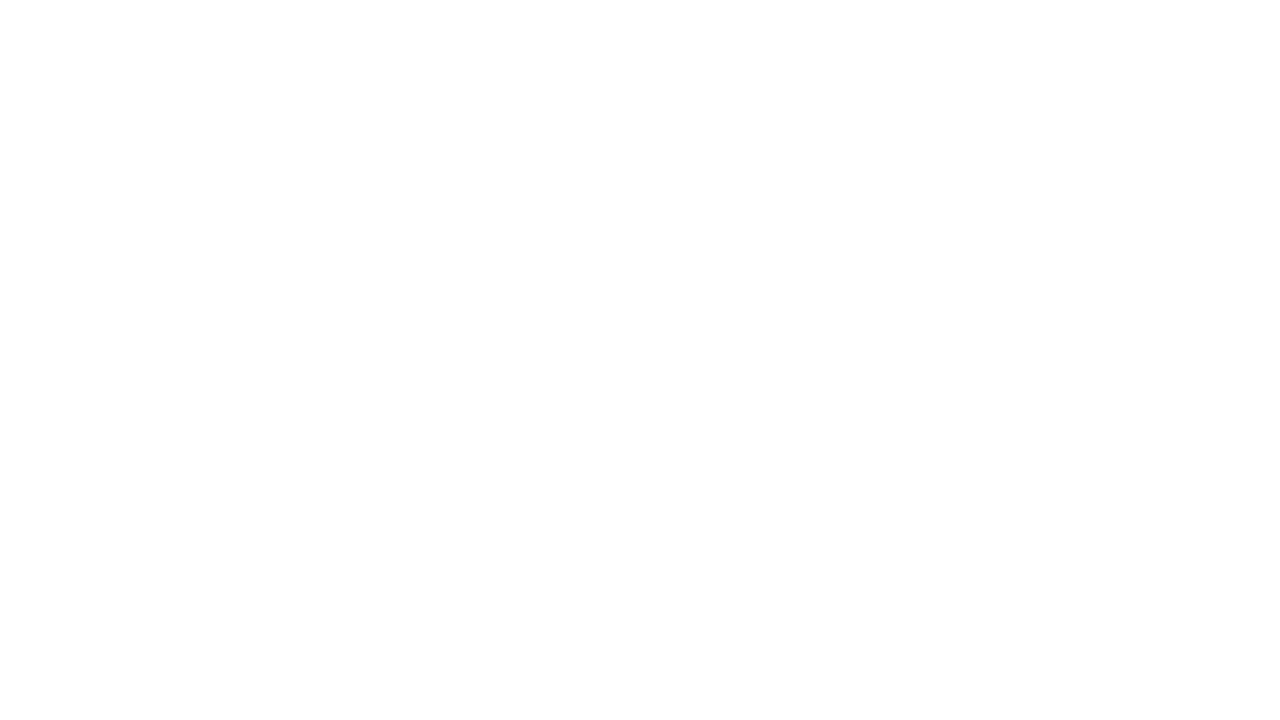

Waited for registration to complete
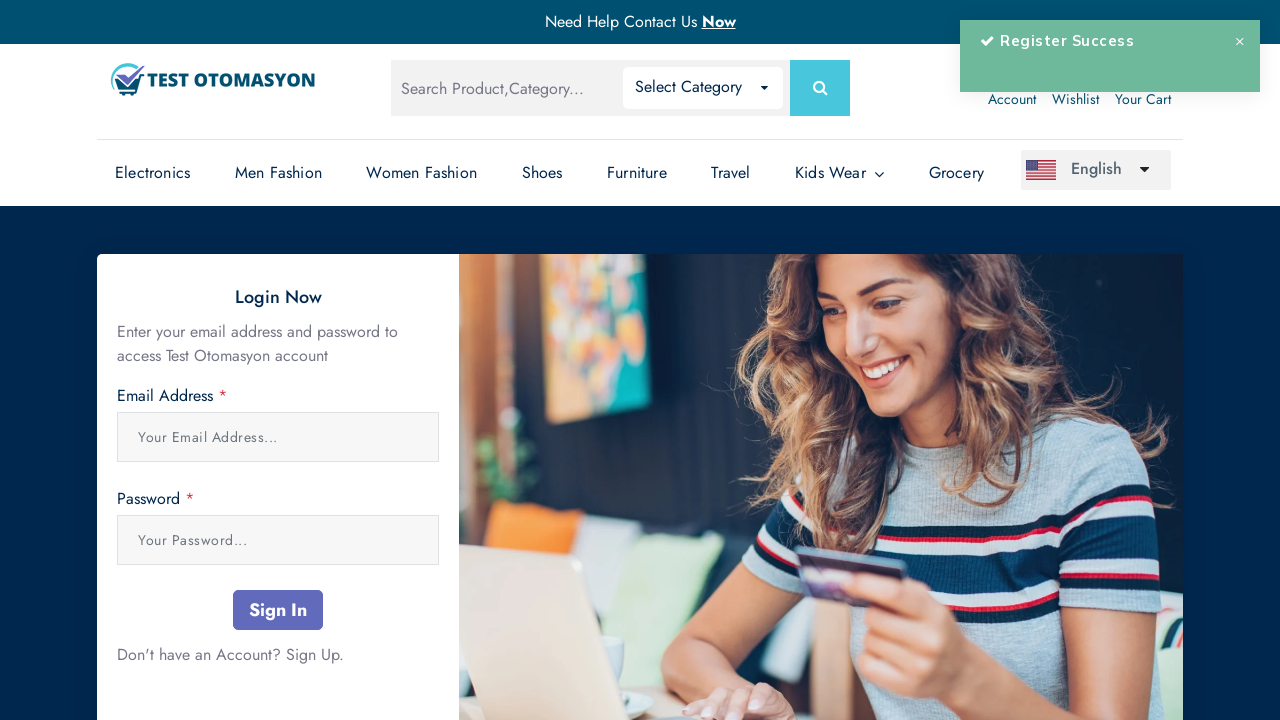

Clicked on email login field at (278, 437) on xpath=//input[@id='email']
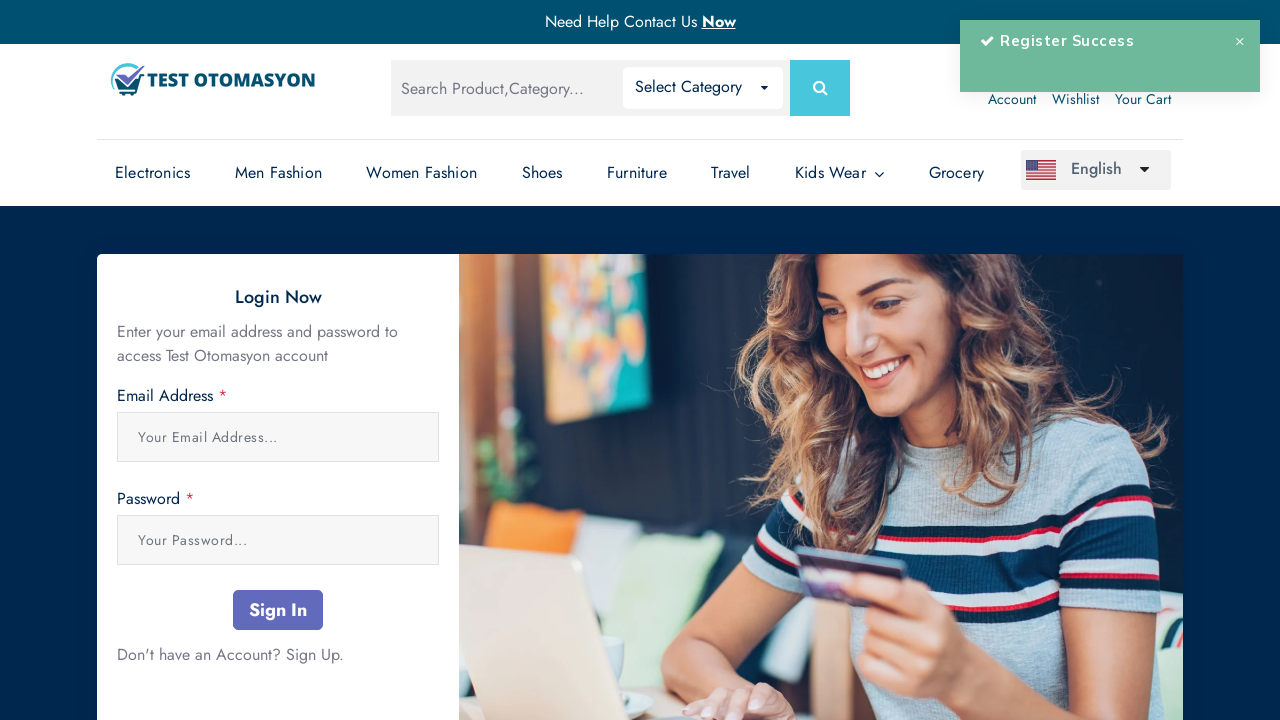

Entered login email: testuser2562@example.com
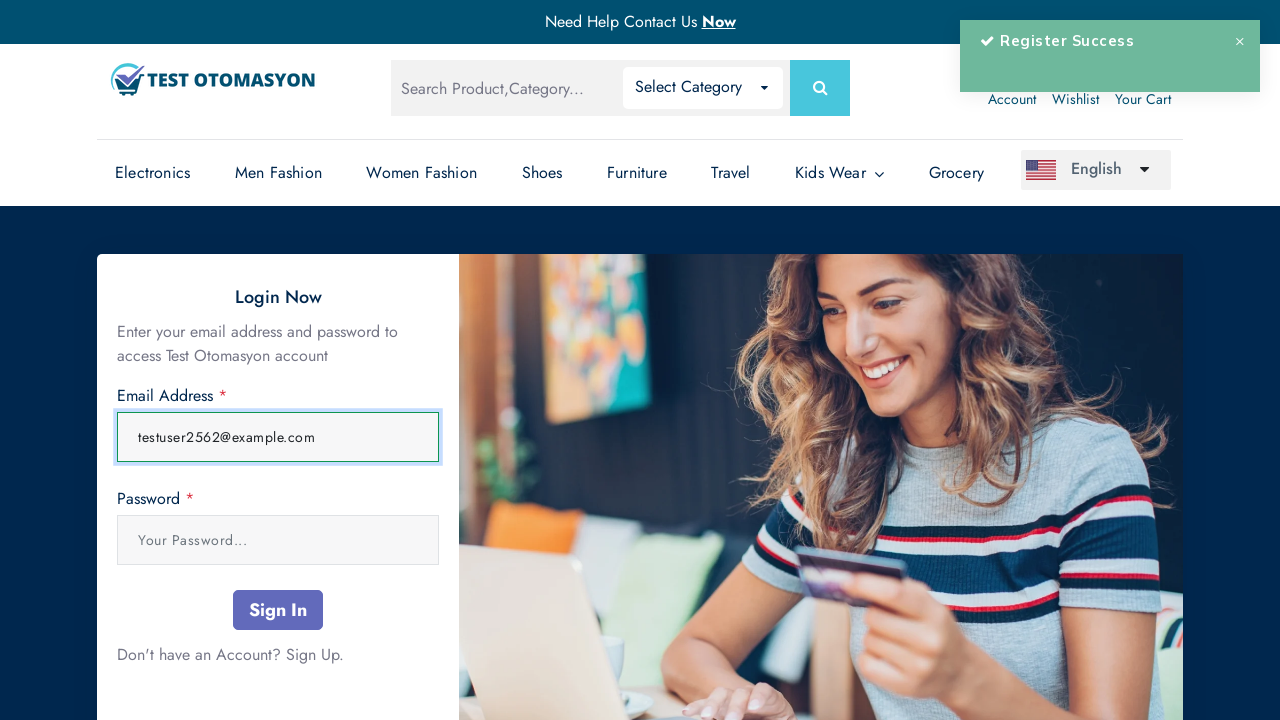

Pressed Tab to move to password field
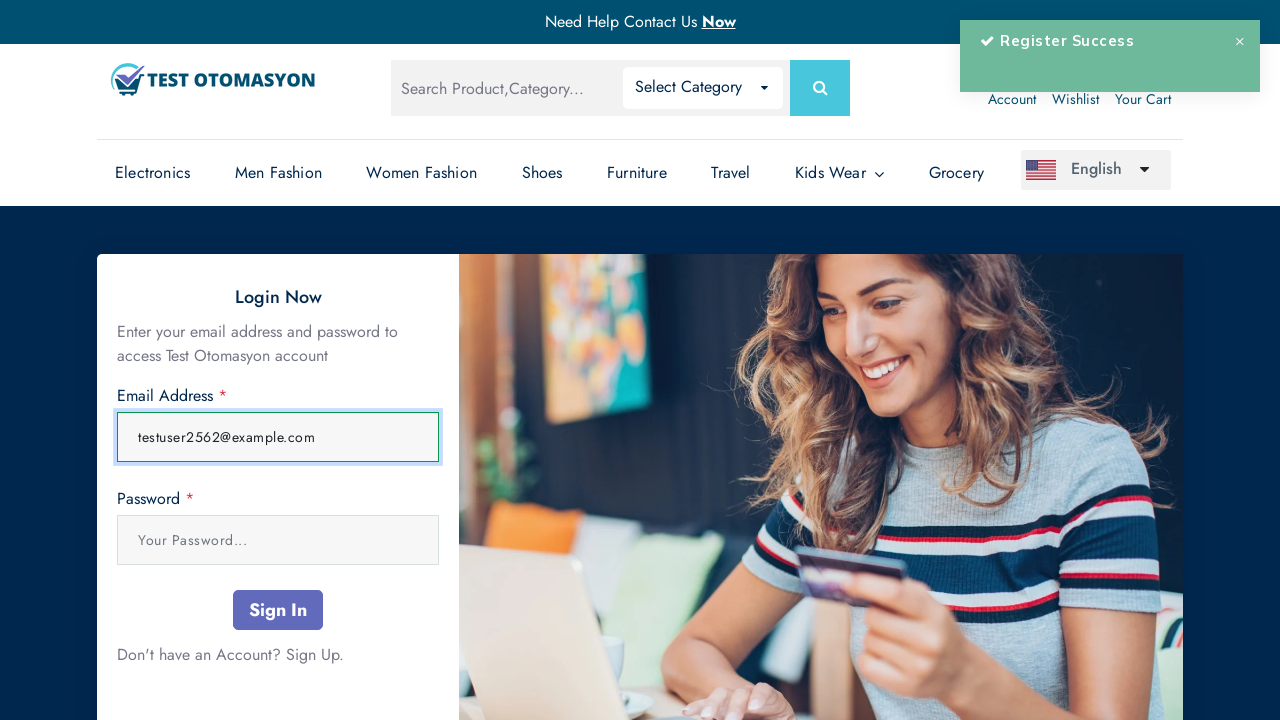

Entered login password
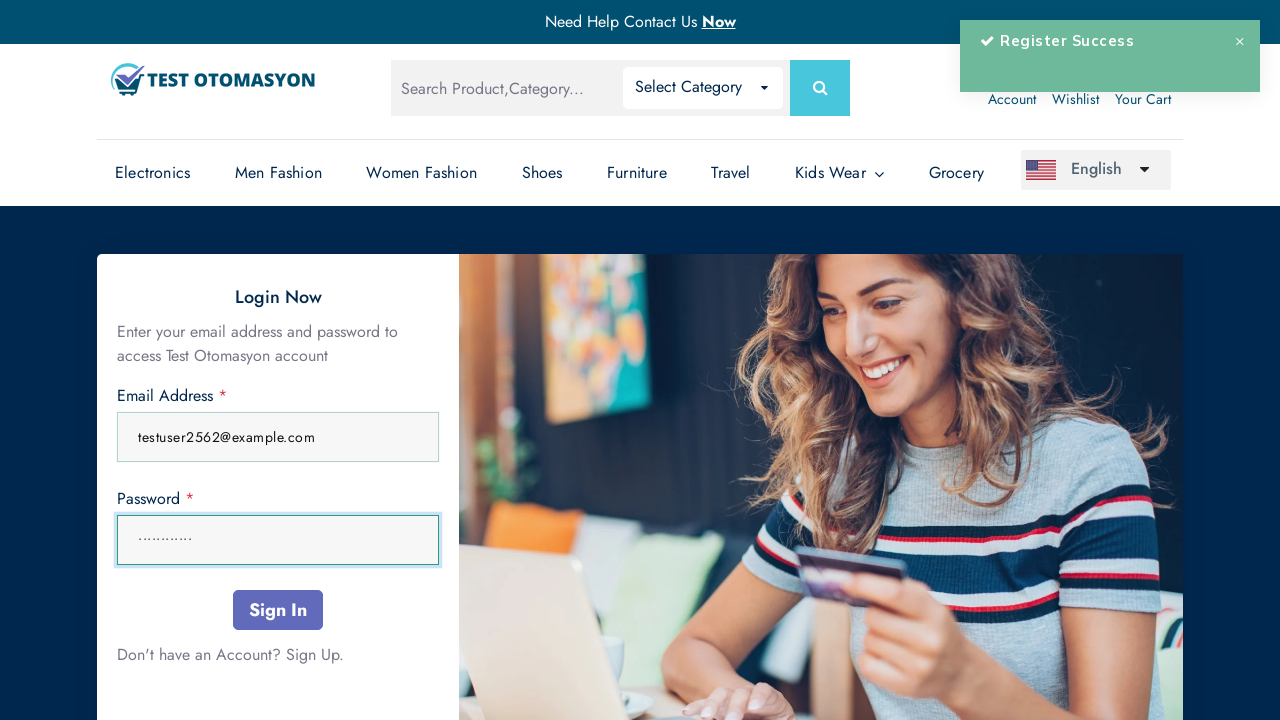

Clicked login button to authenticate at (278, 610) on #submitlogin
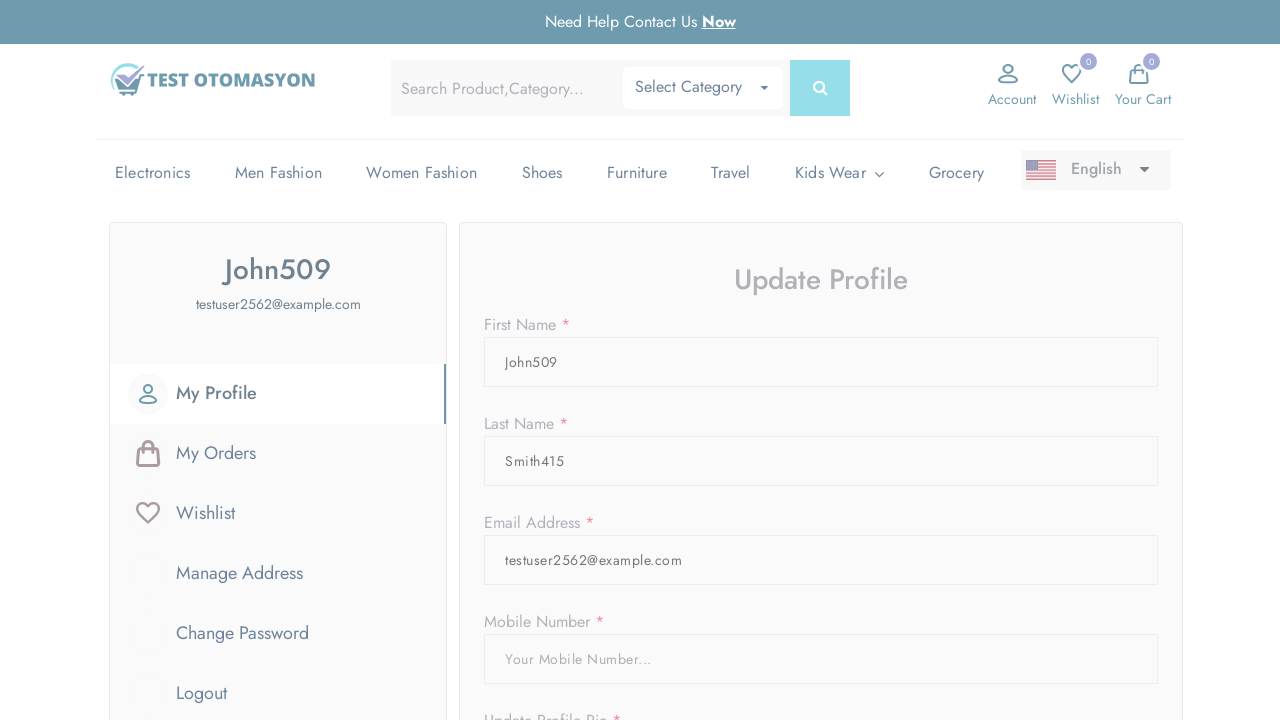

Verified successful login - Logout button is visible
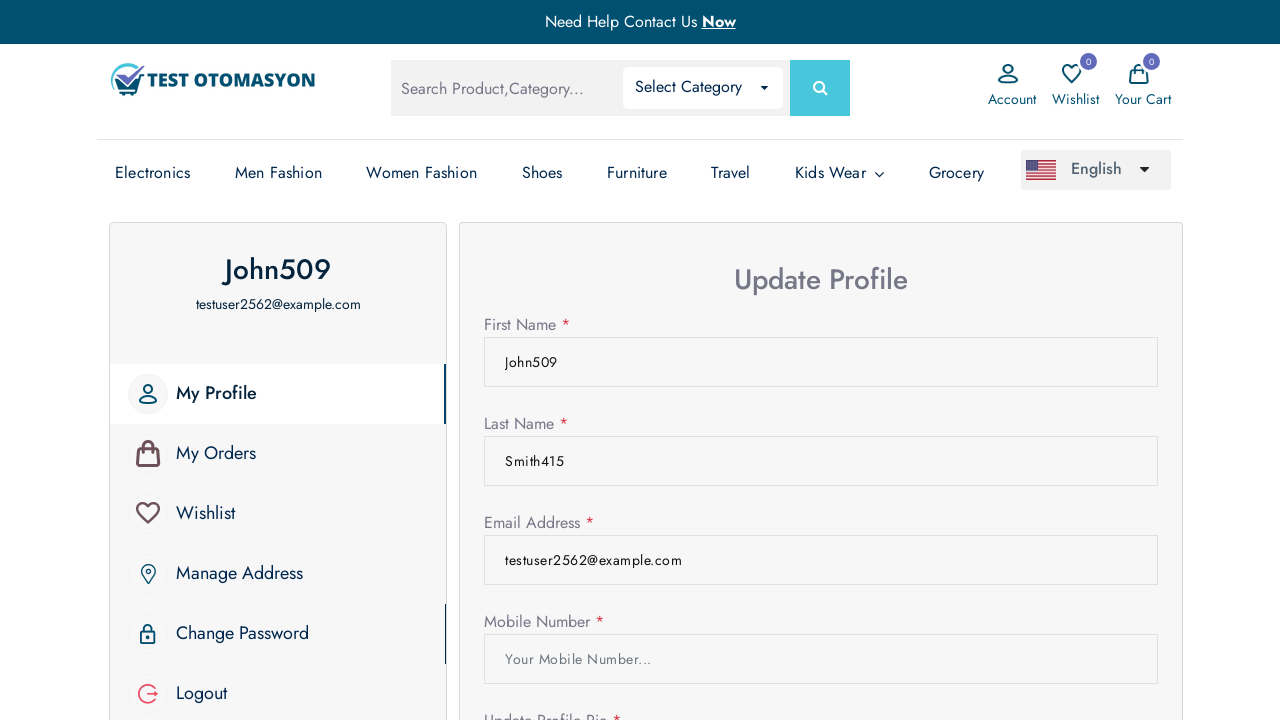

Waited before logout action
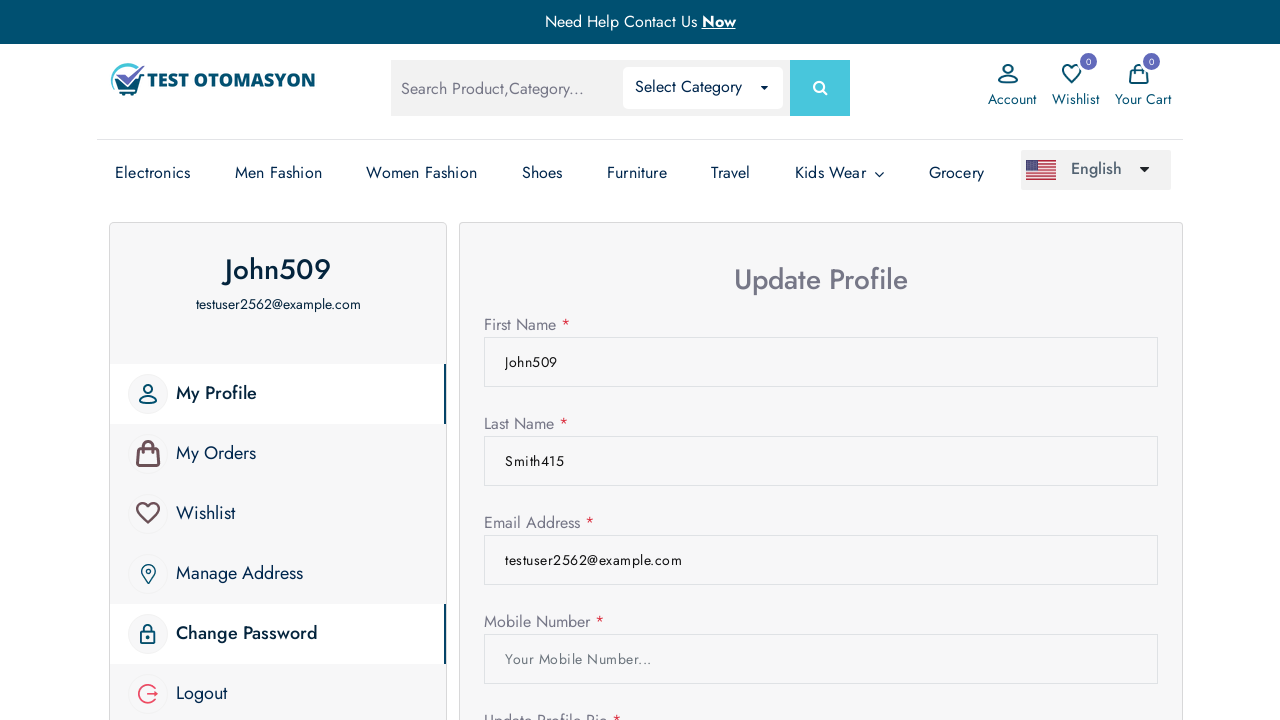

Clicked Logout button to end session at (202, 694) on xpath=//span[.='Logout']
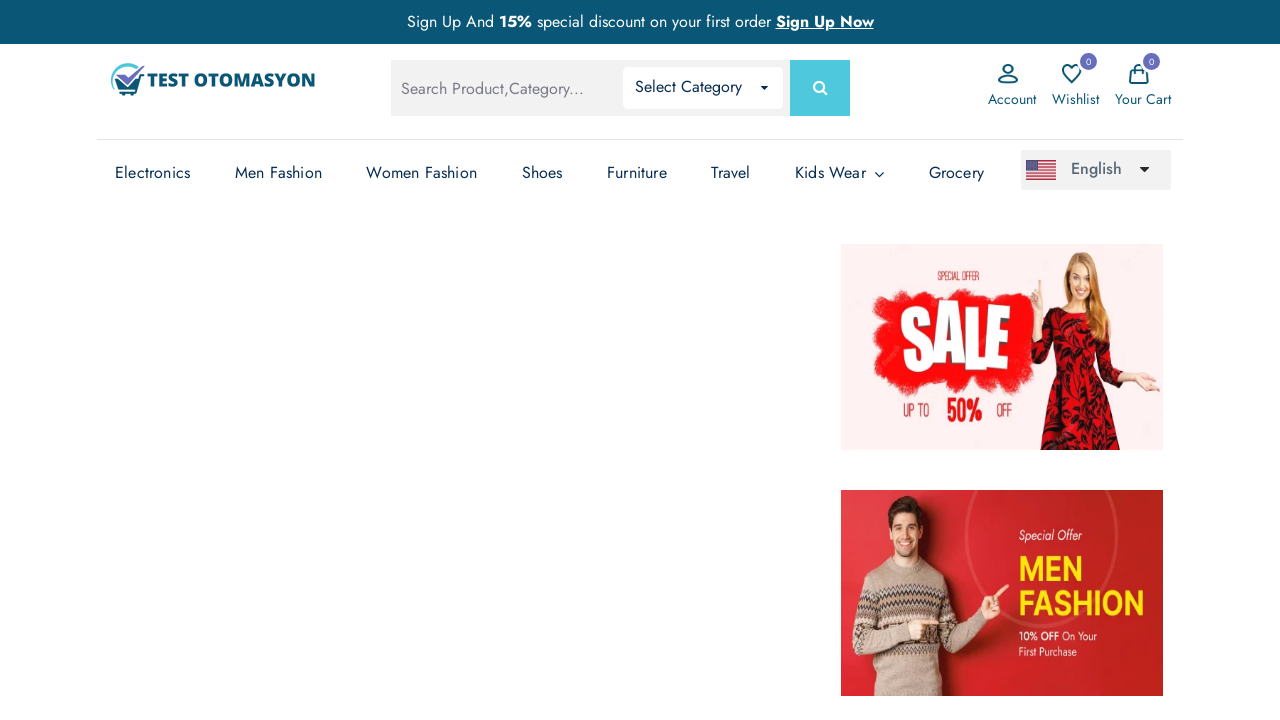

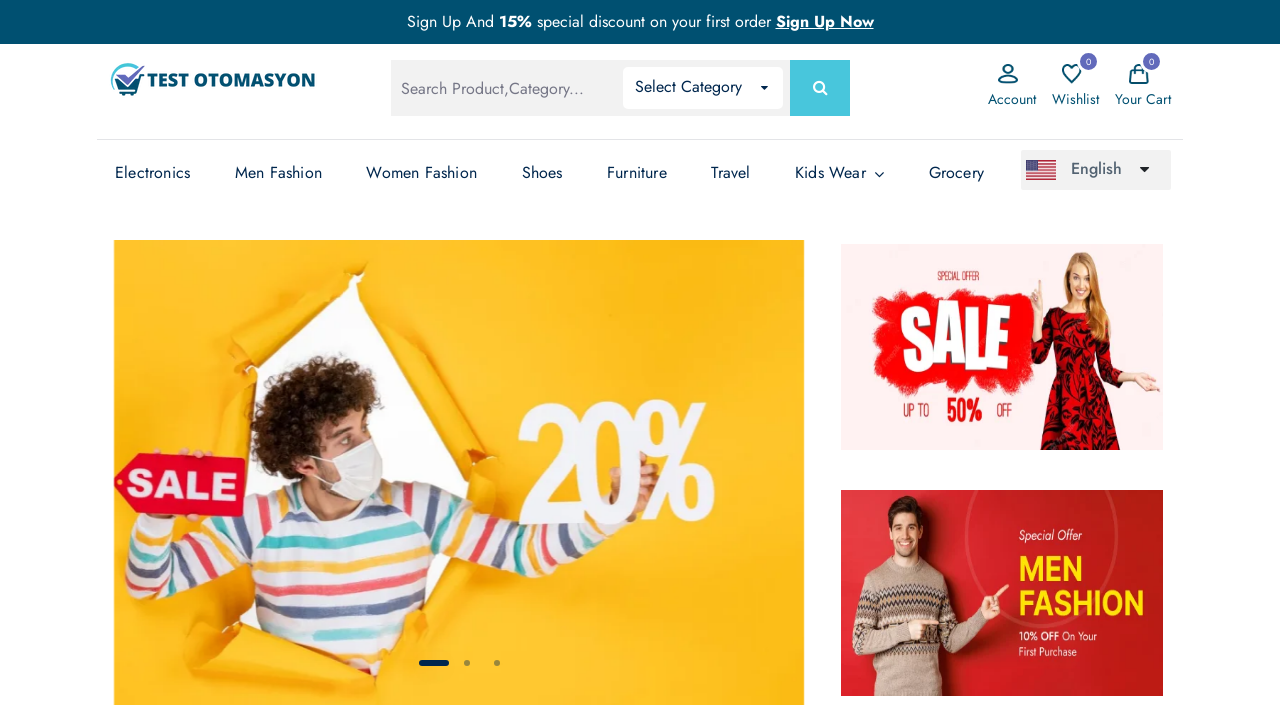